Tests email validation by entering invalid and valid email formats and checking validation messages

Starting URL: https://erikdark.github.io/QA_DIPLOM/registration.html

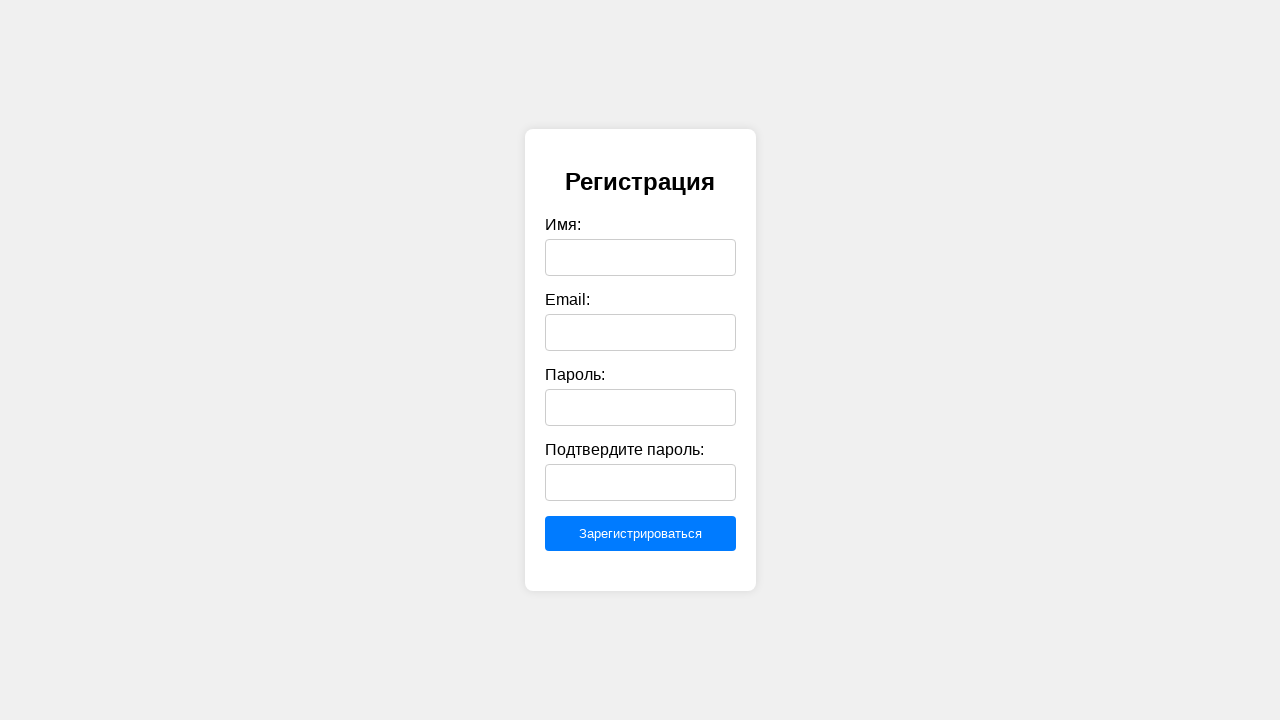

Navigated to registration page
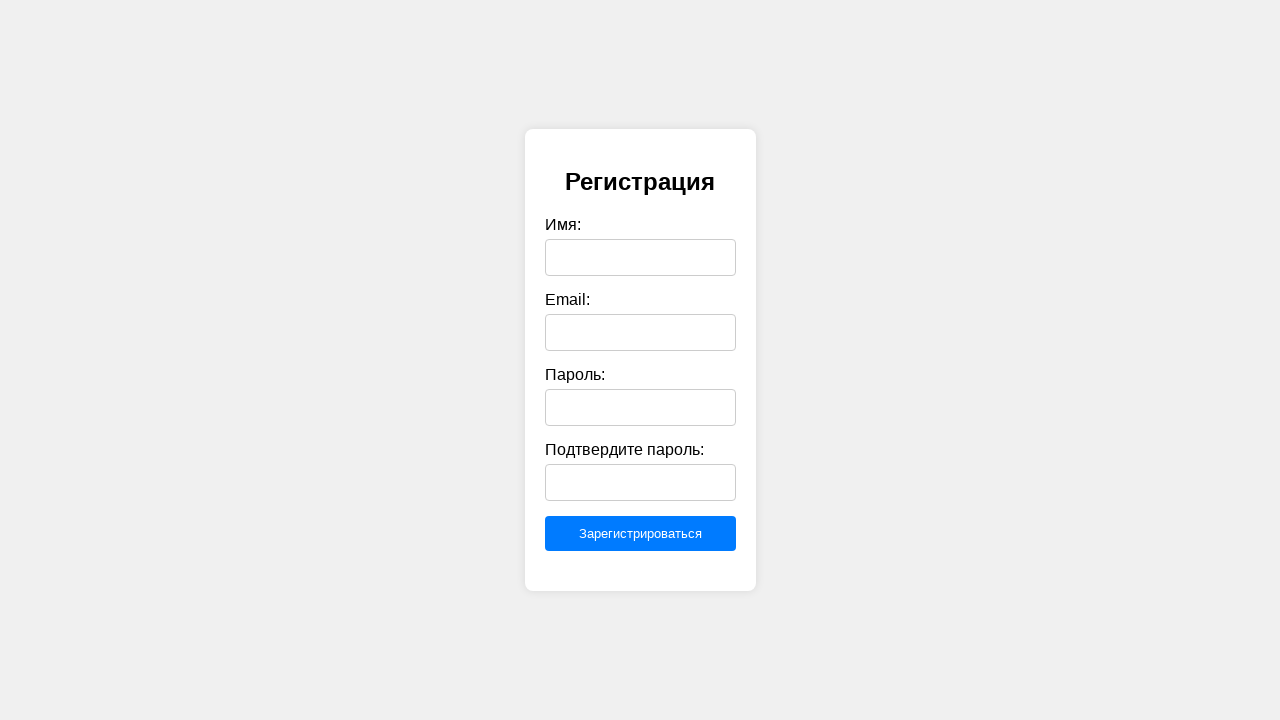

Filled name field with 'erik' on #name
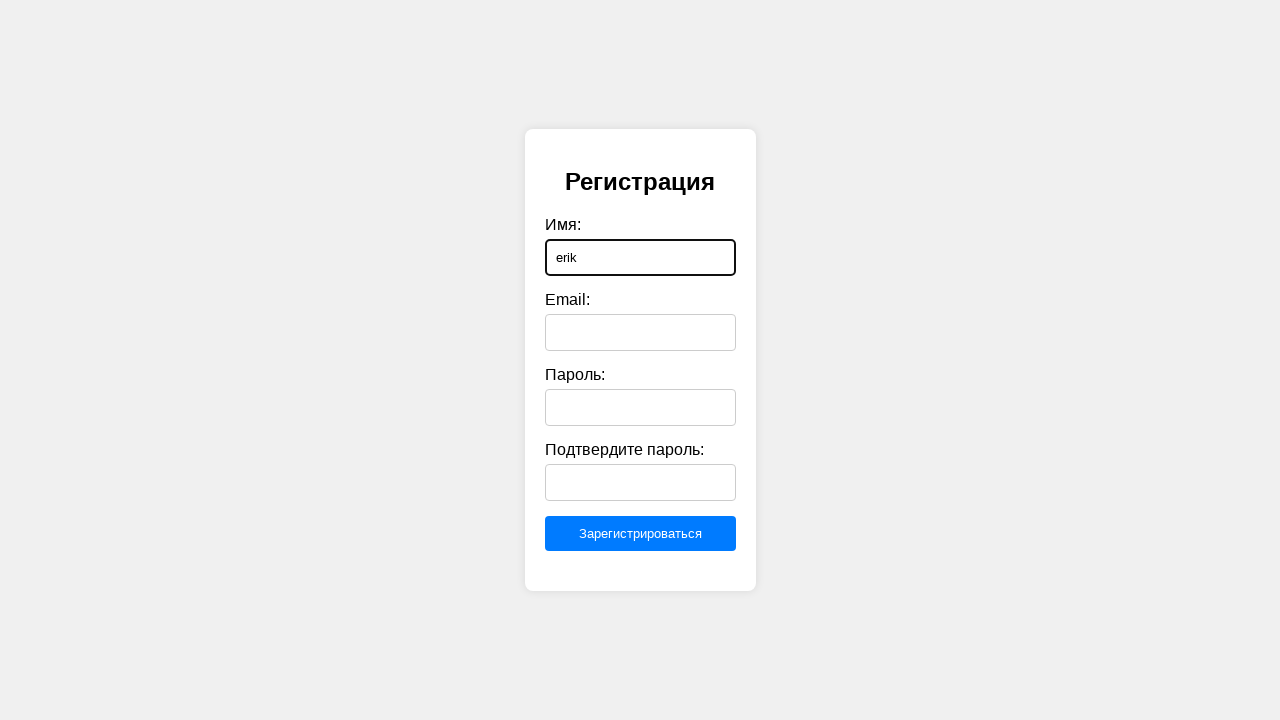

Cleared email field on #email
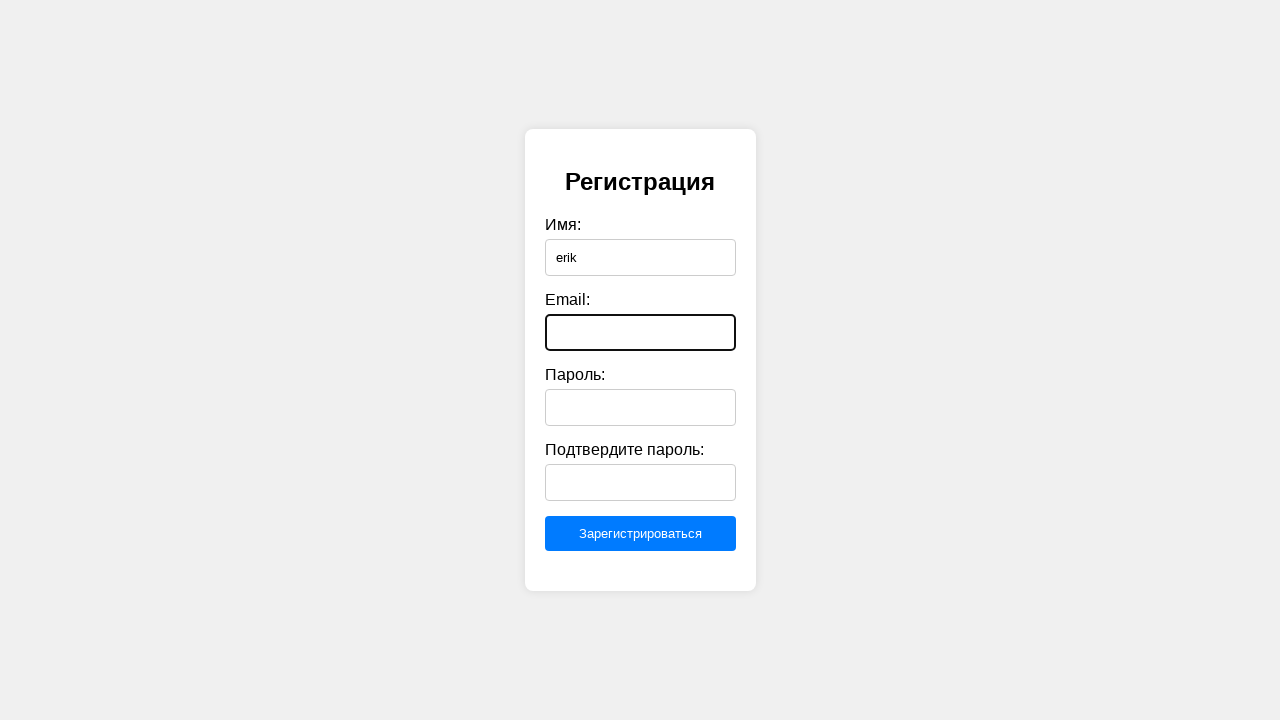

Entered invalid email format 'eri@' on #email
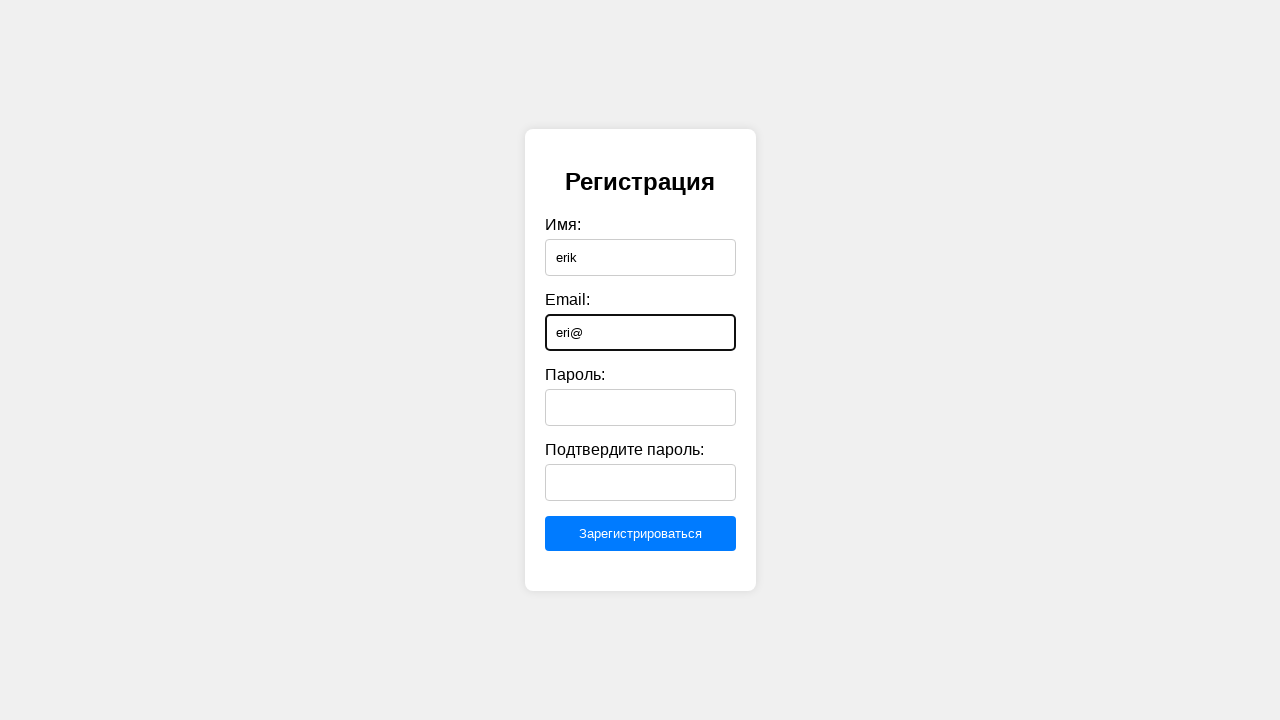

Clicked submit button with invalid email at (640, 534) on [type="submit"]
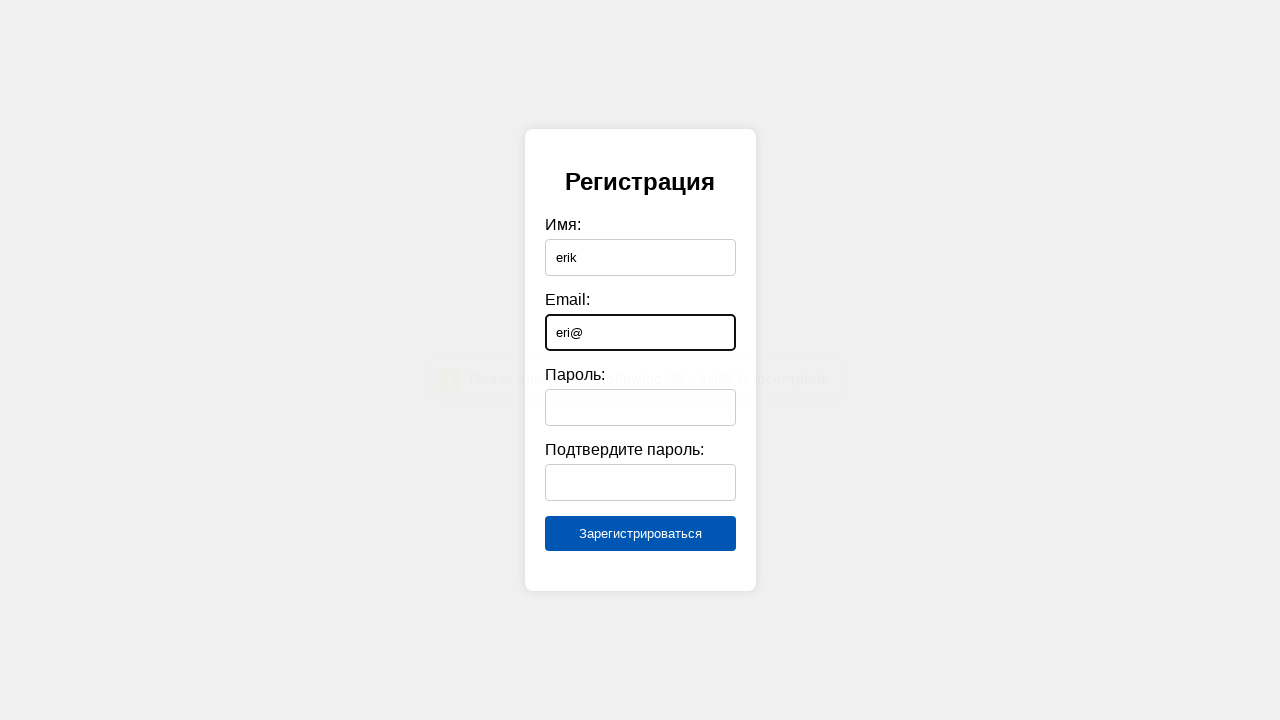

Cleared email field again on #email
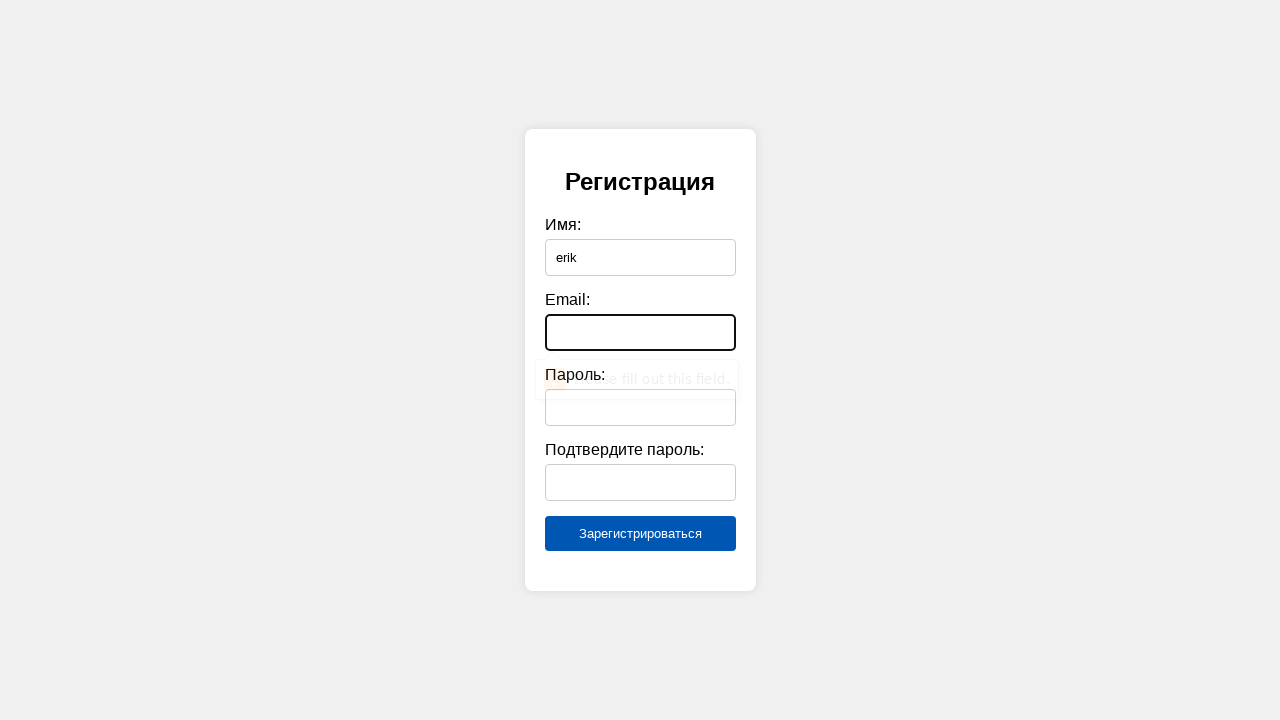

Entered valid email format 'peterburg@gmail.com' on #email
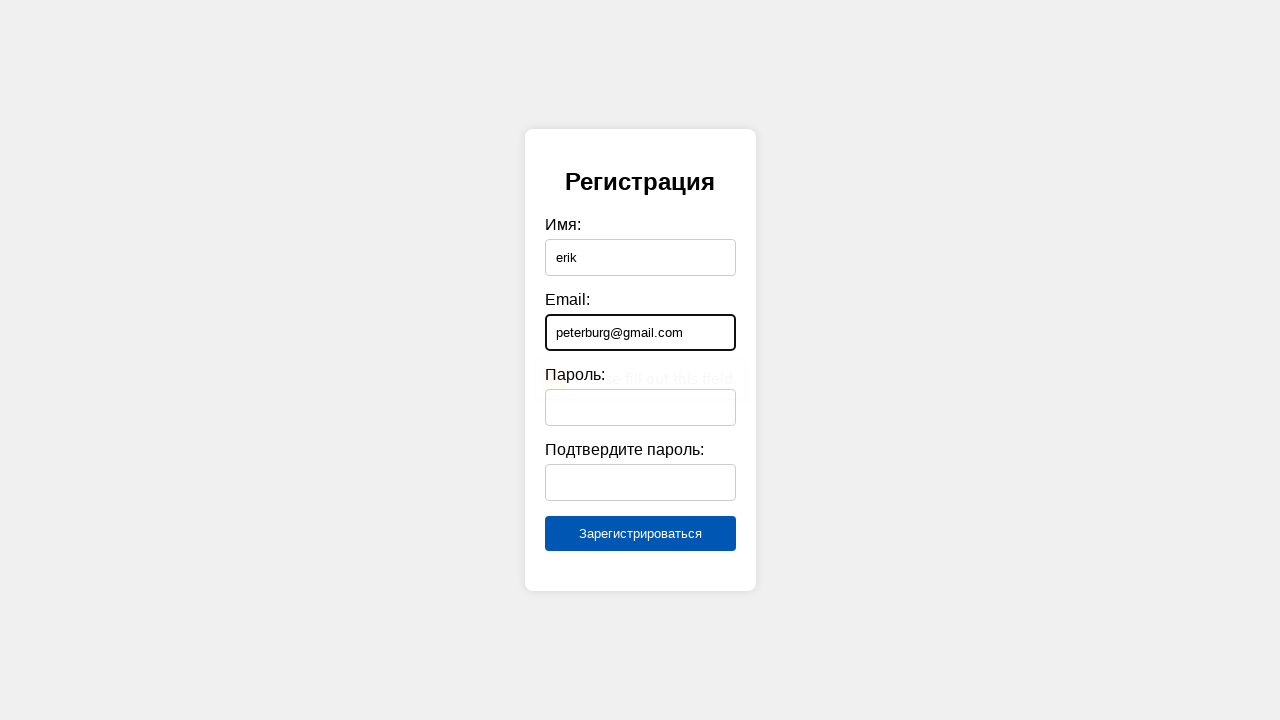

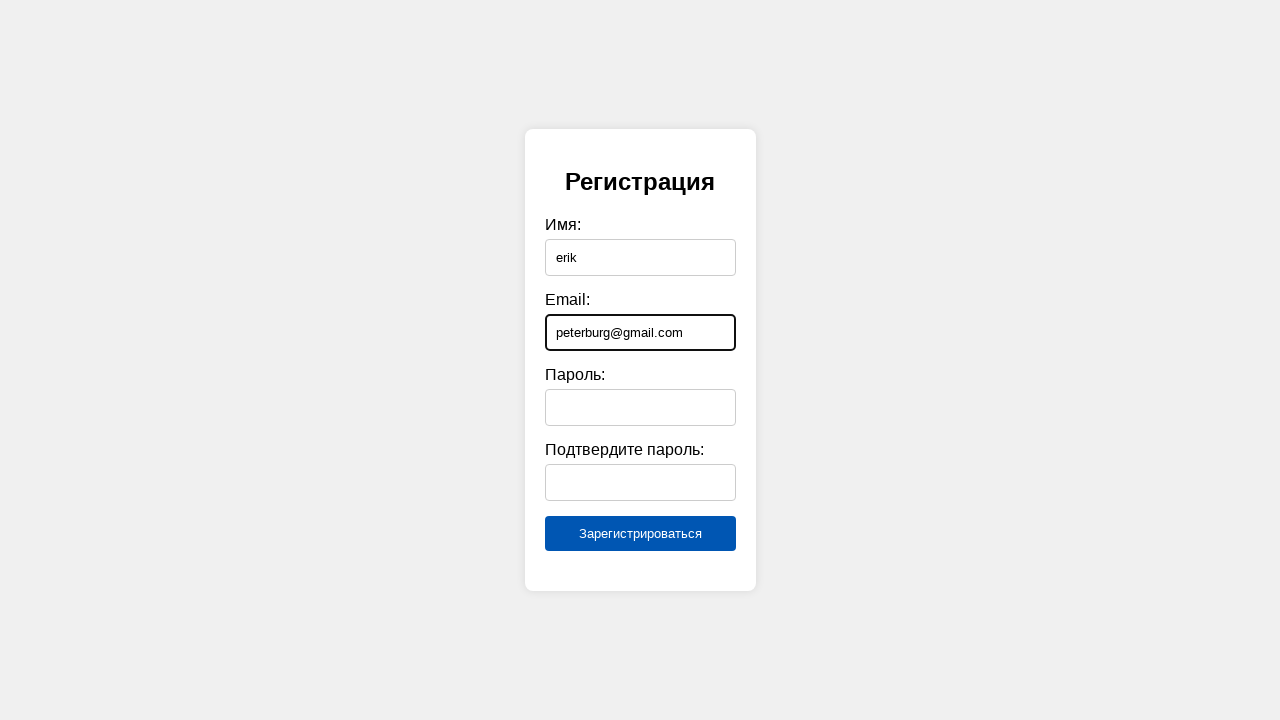